Navigates to a job site, clicks on the Jobs navigation link, and verifies the page title

Starting URL: https://alchemy.hguy.co/jobs/

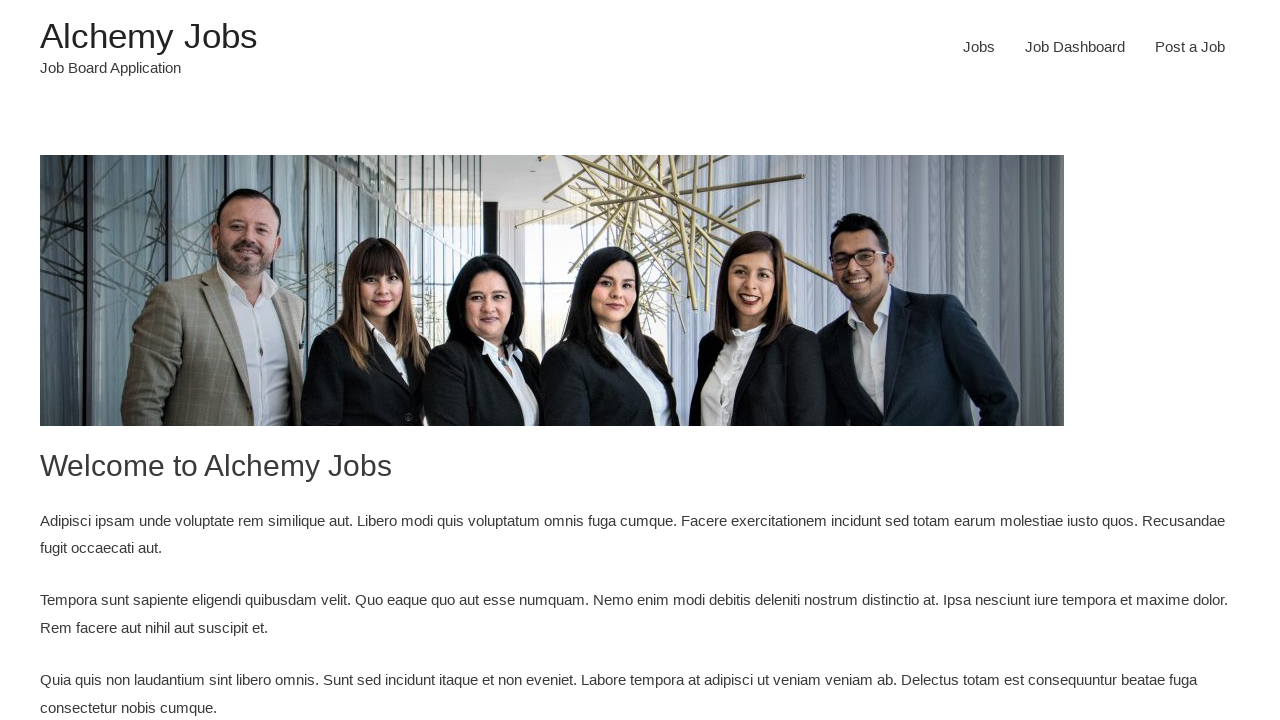

Clicked on the Jobs navigation link at (979, 47) on xpath=//header/div[1]/div[1]/div[1]/div[1]/div[3]/div[1]/nav[1]/div[1]/ul[1]/li[
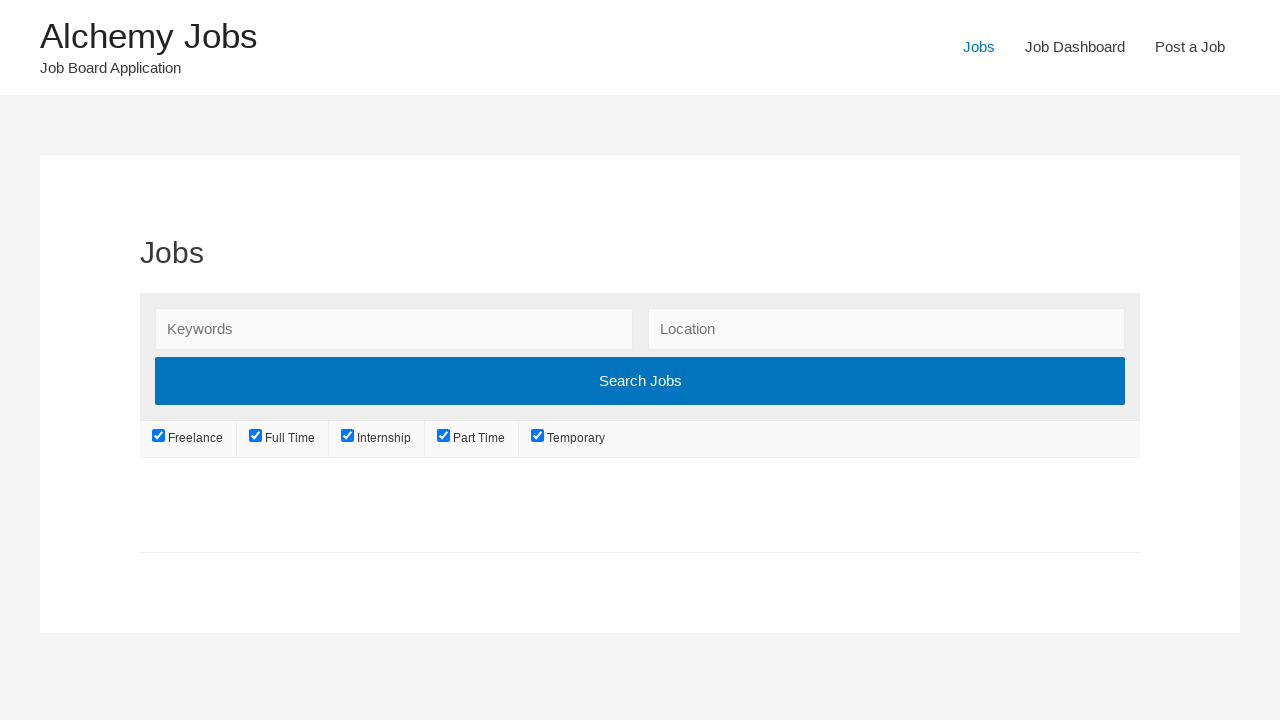

Waited for page to load with networkidle state
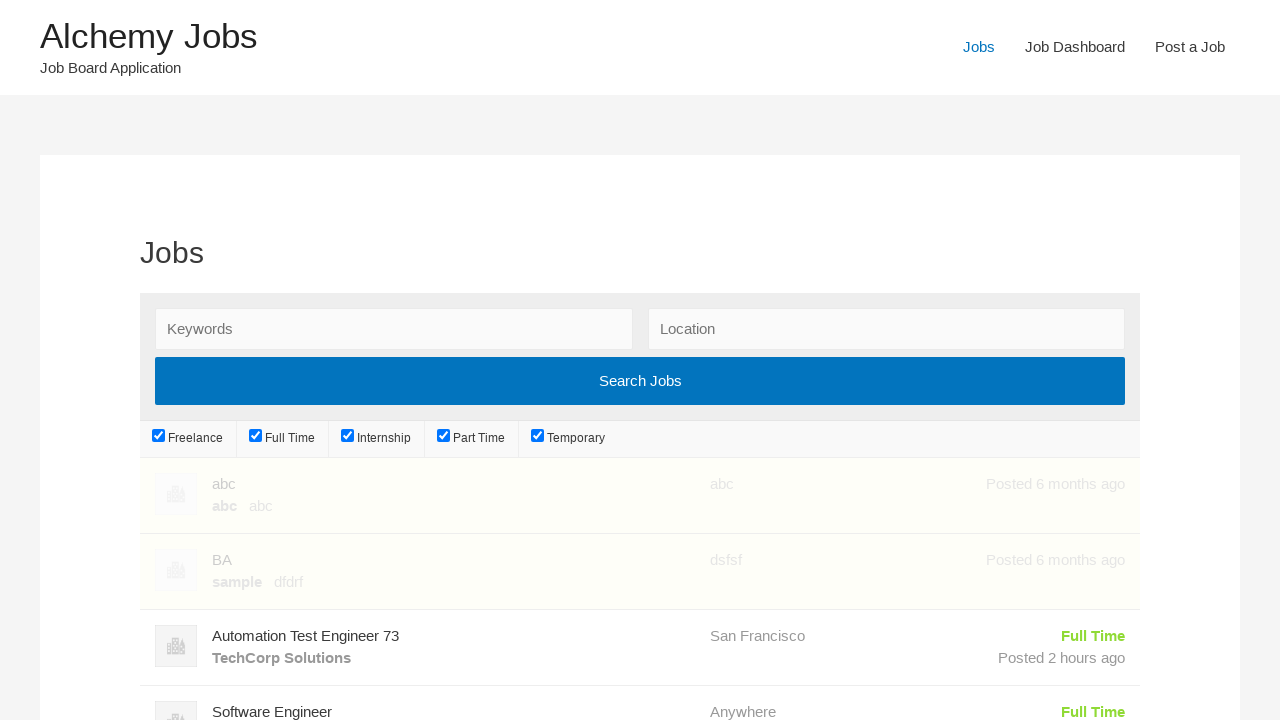

Verified page title is 'Jobs – Alchemy Jobs'
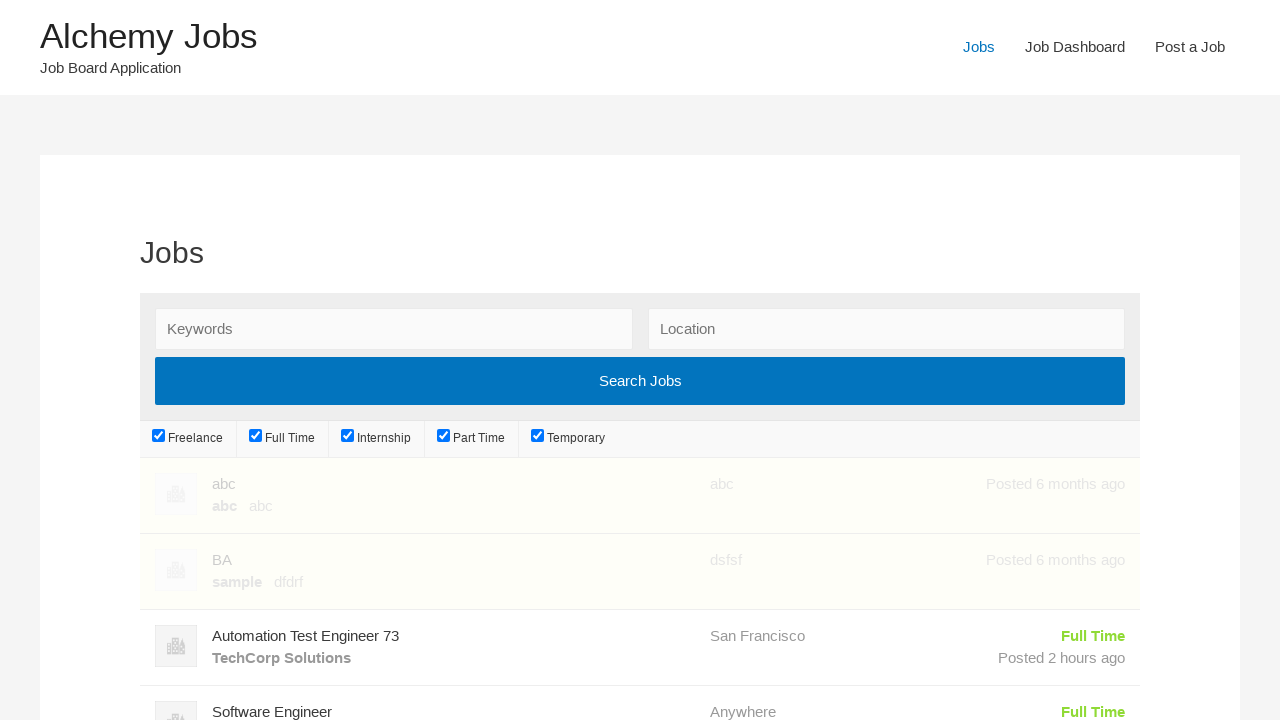

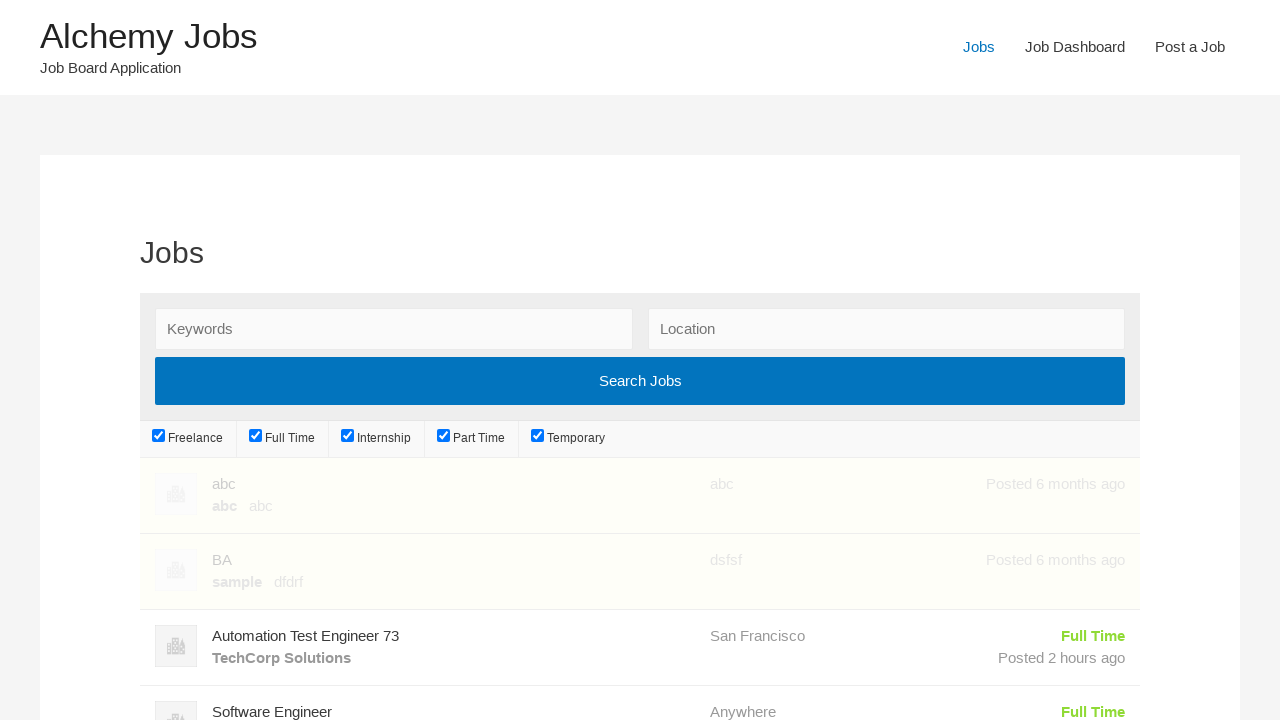